Tests handling of a JavaScript alert popup by clicking a button that triggers an alert and then accepting it

Starting URL: https://omayo.blogspot.com/

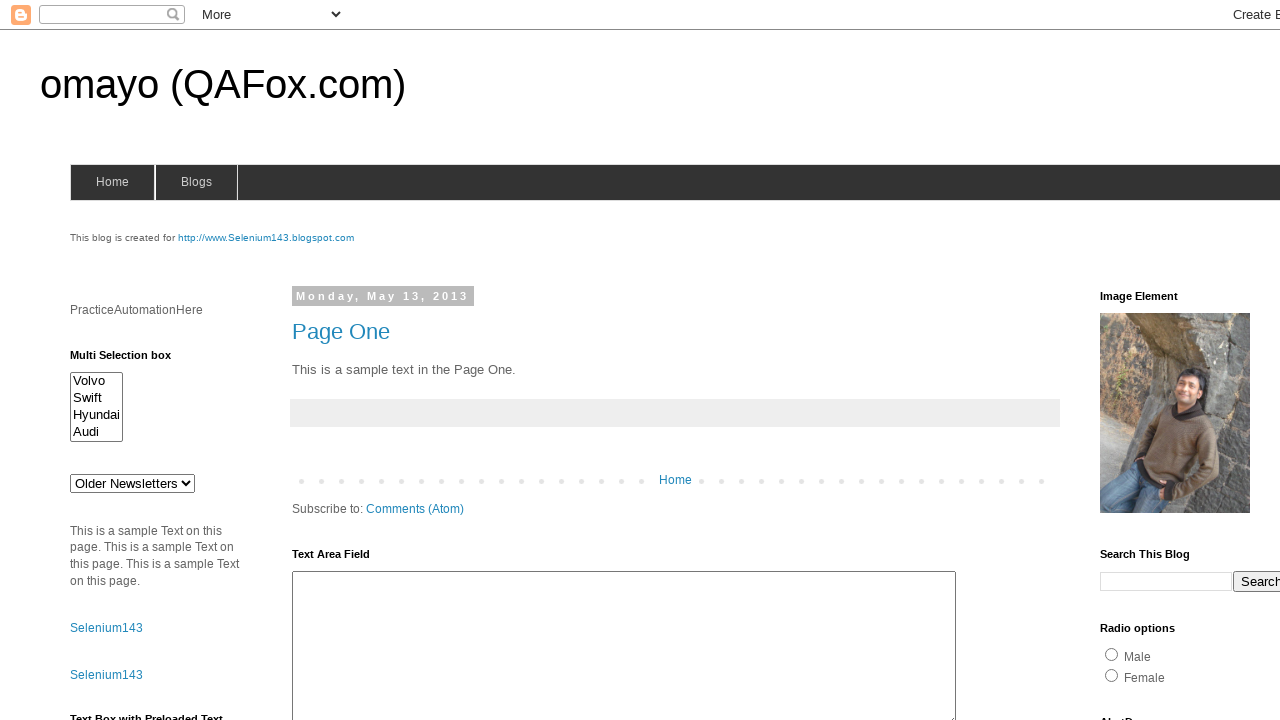

Clicked button to trigger JavaScript alert at (1154, 361) on input#alert1
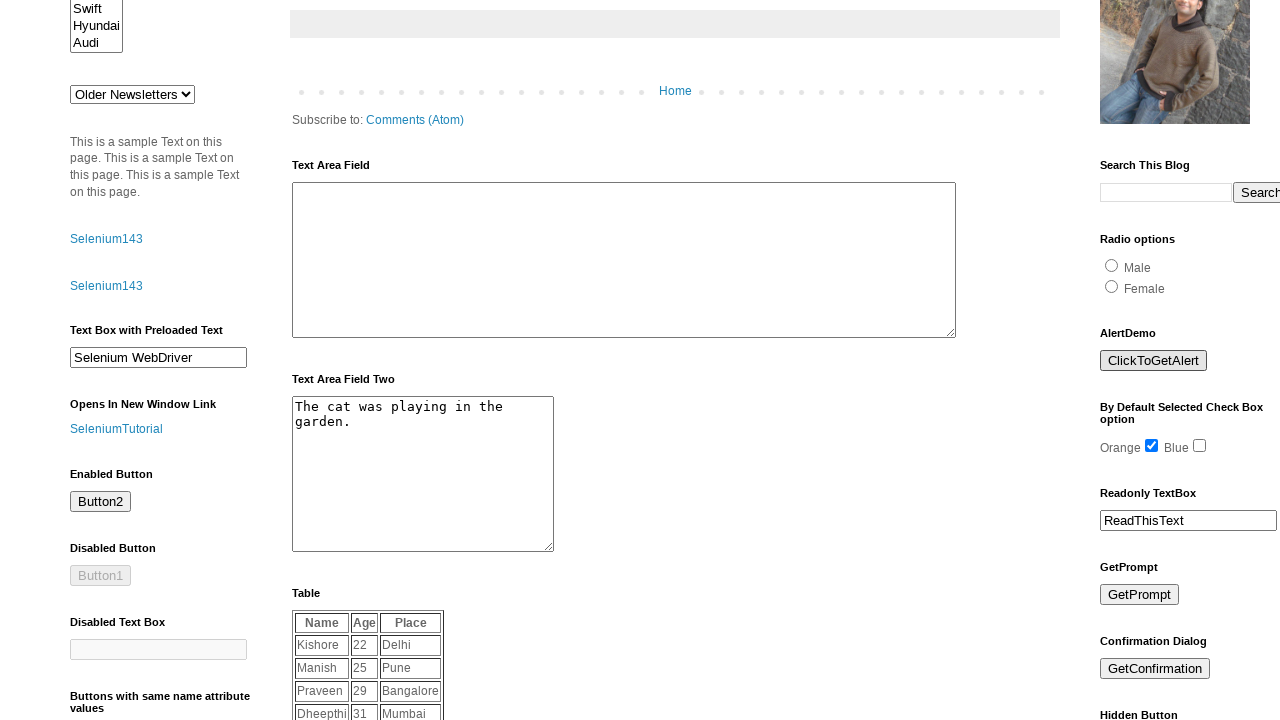

Set up dialog handler to accept alerts
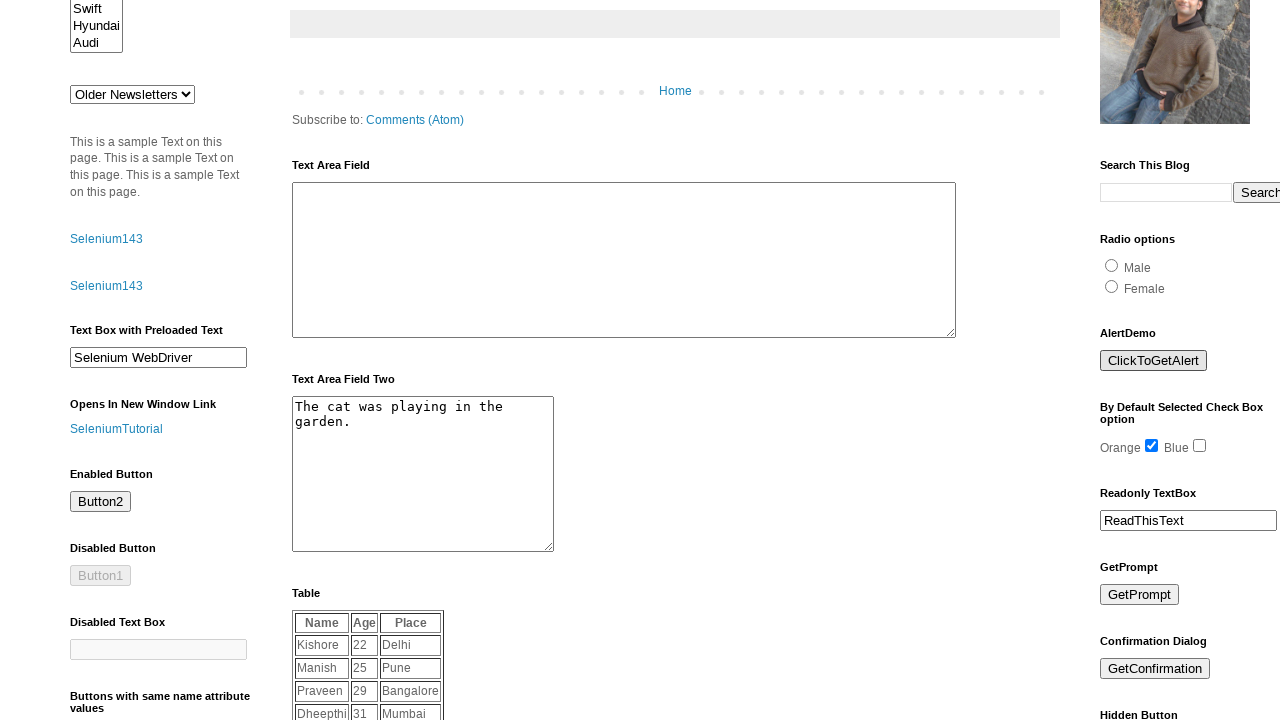

Clicked button again to trigger alert with handler in place at (1154, 361) on input#alert1
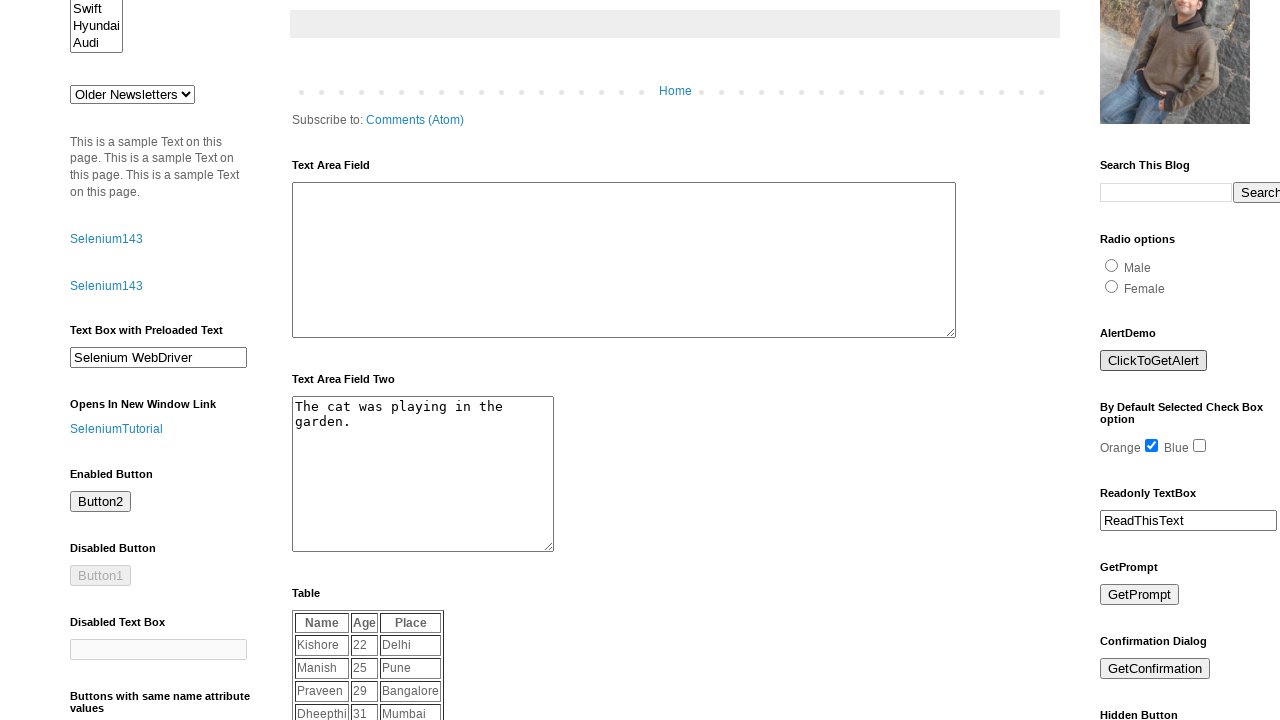

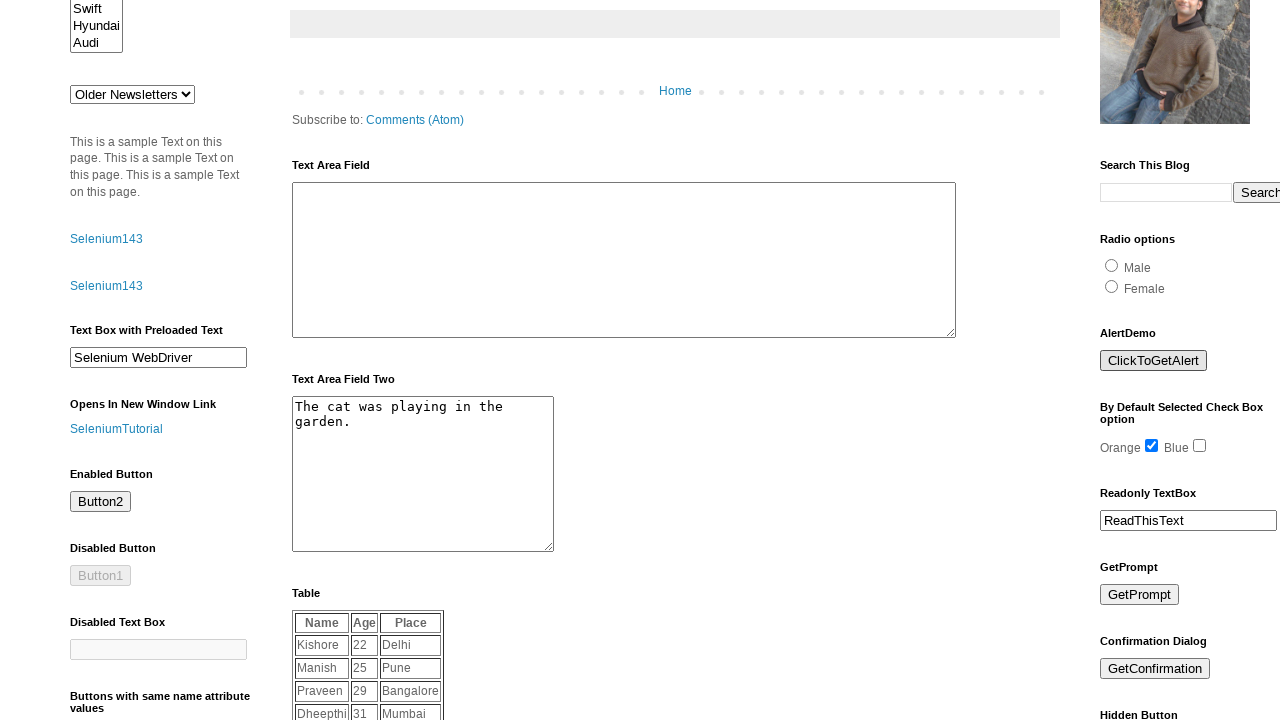